Tests navigation between pages using Next and Previous buttons

Starting URL: https://bonigarcia.dev/selenium-webdriver-java/navigation1.html

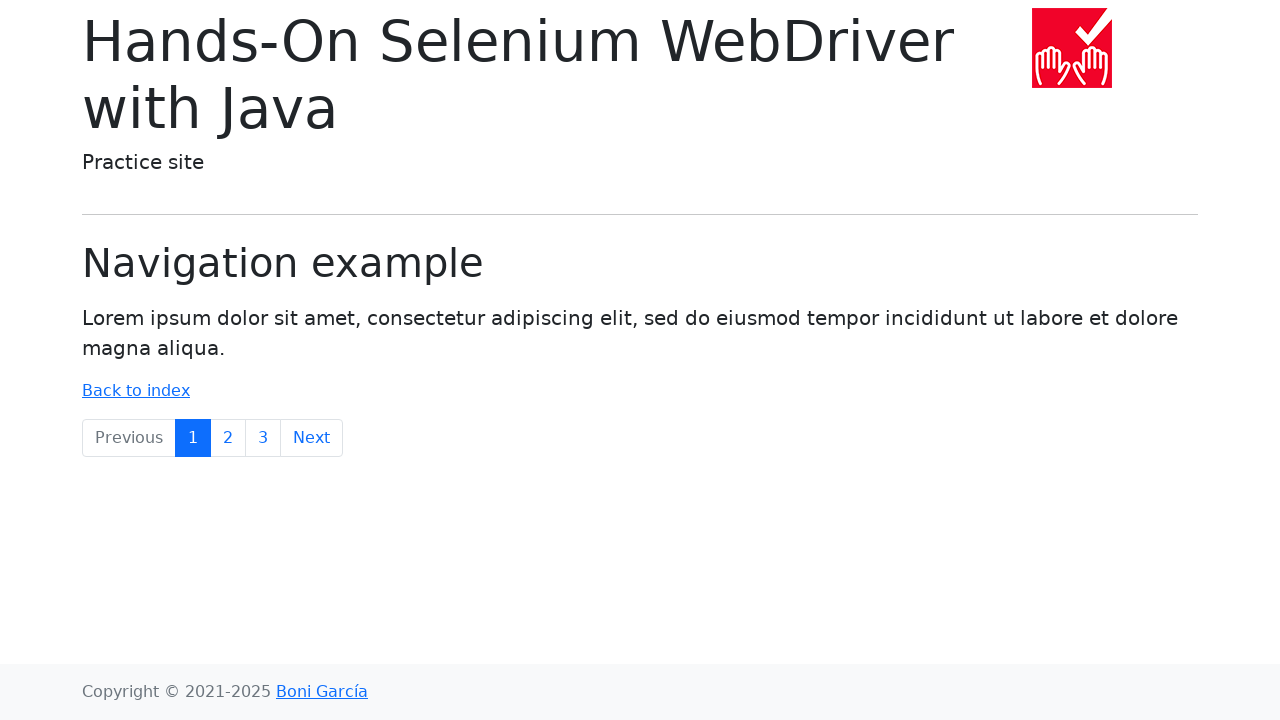

Located Next button on page 1
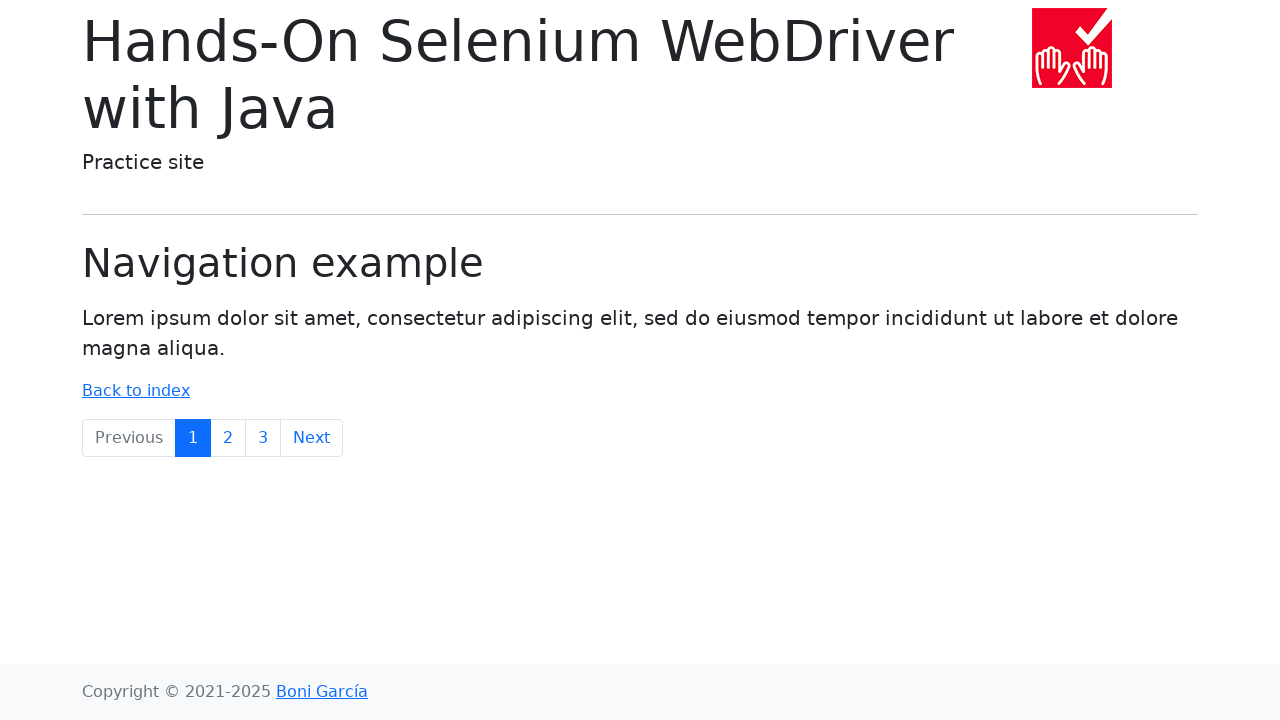

Verified Next button href points to navigation2.html
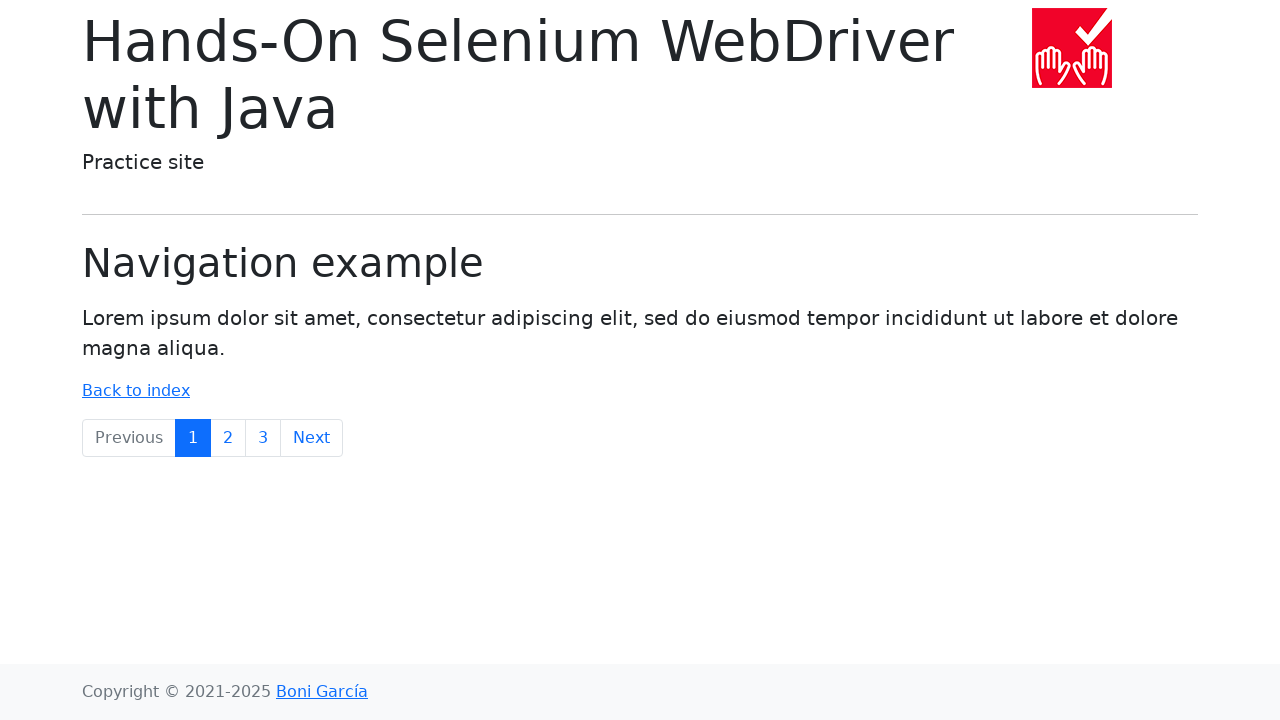

Clicked Next button to navigate to page 2 at (312, 438) on a.page-link:has-text('Next')
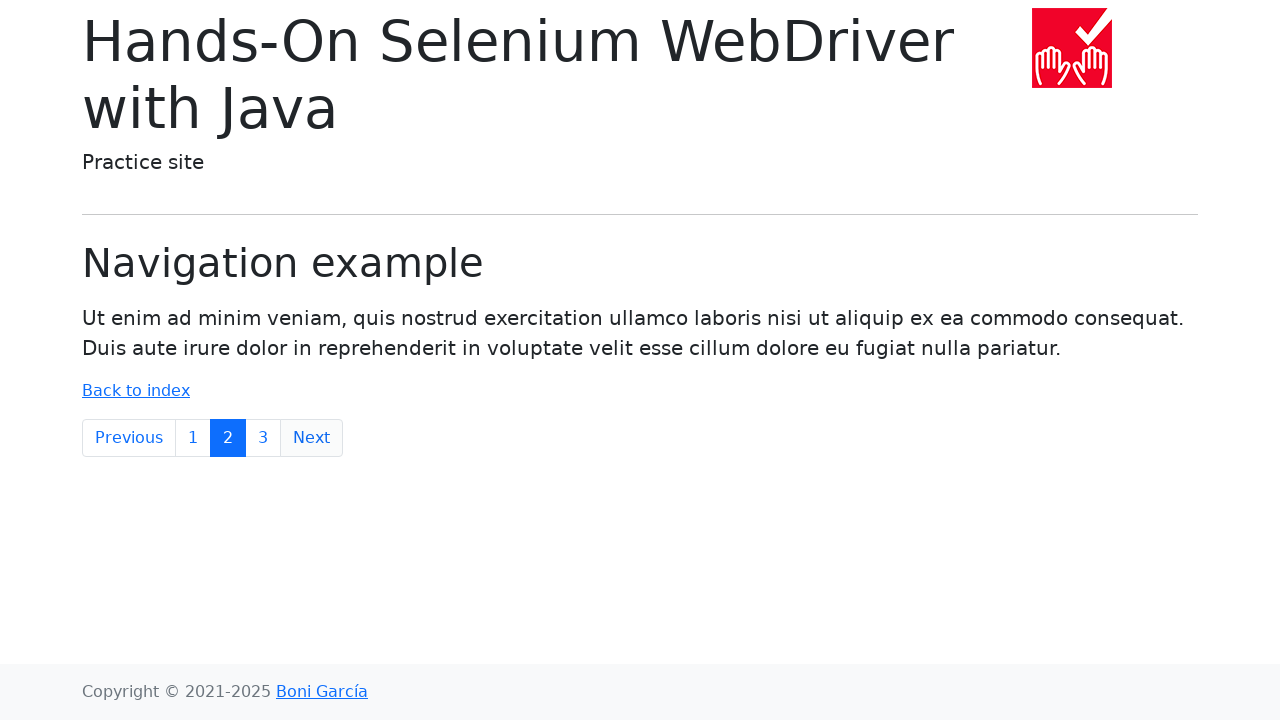

Verified current URL is navigation2.html (page 2)
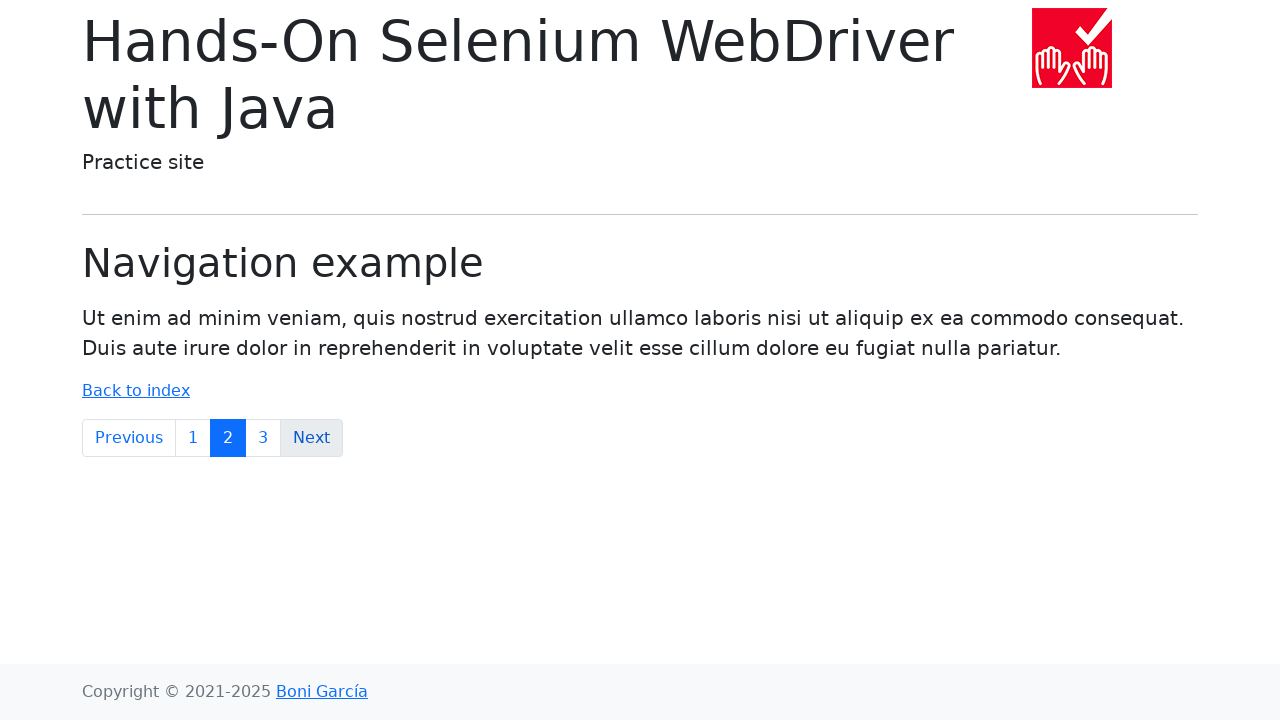

Located Previous button on page 2
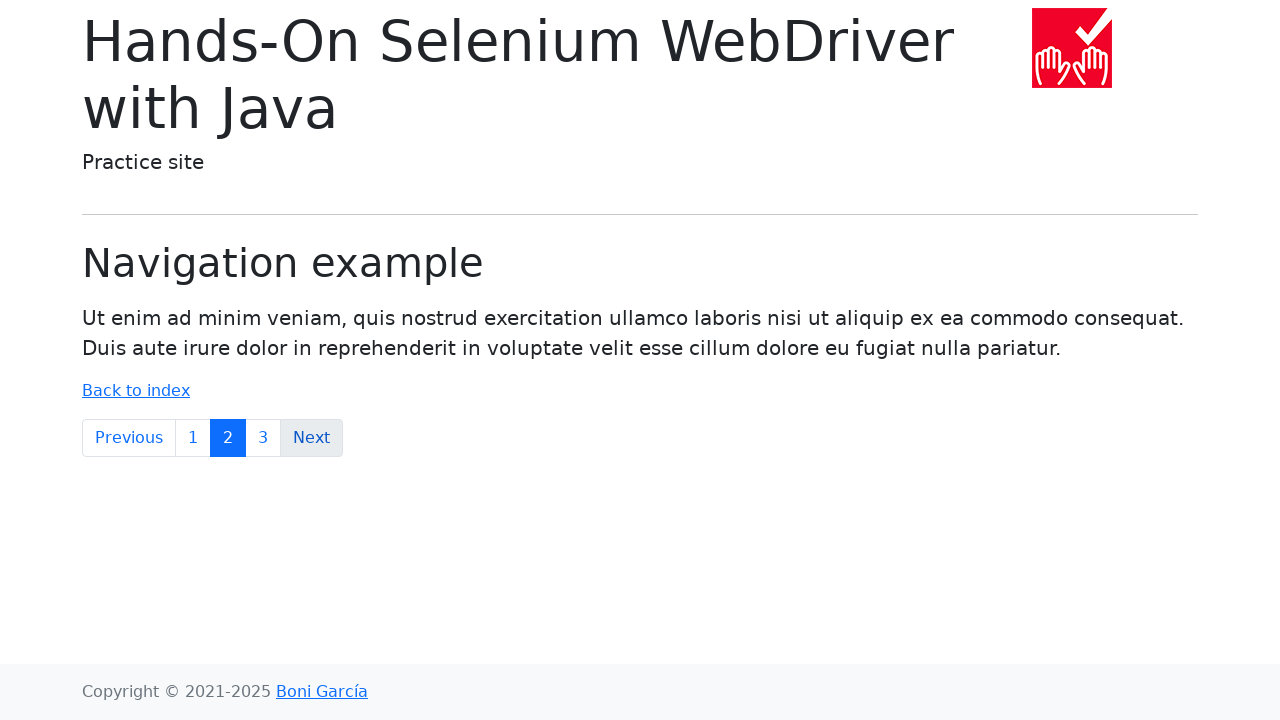

Verified Previous button href points to navigation1.html
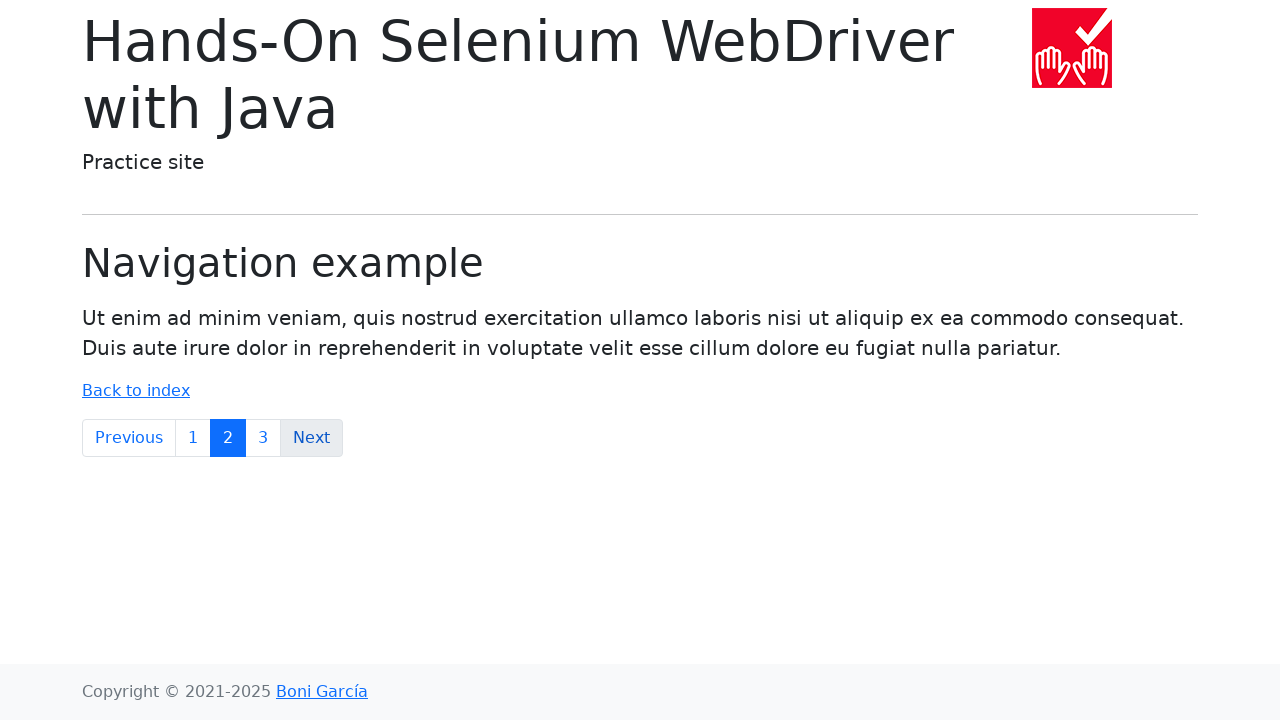

Clicked Previous button to navigate back to page 1 at (129, 438) on a.page-link:has-text('Previous')
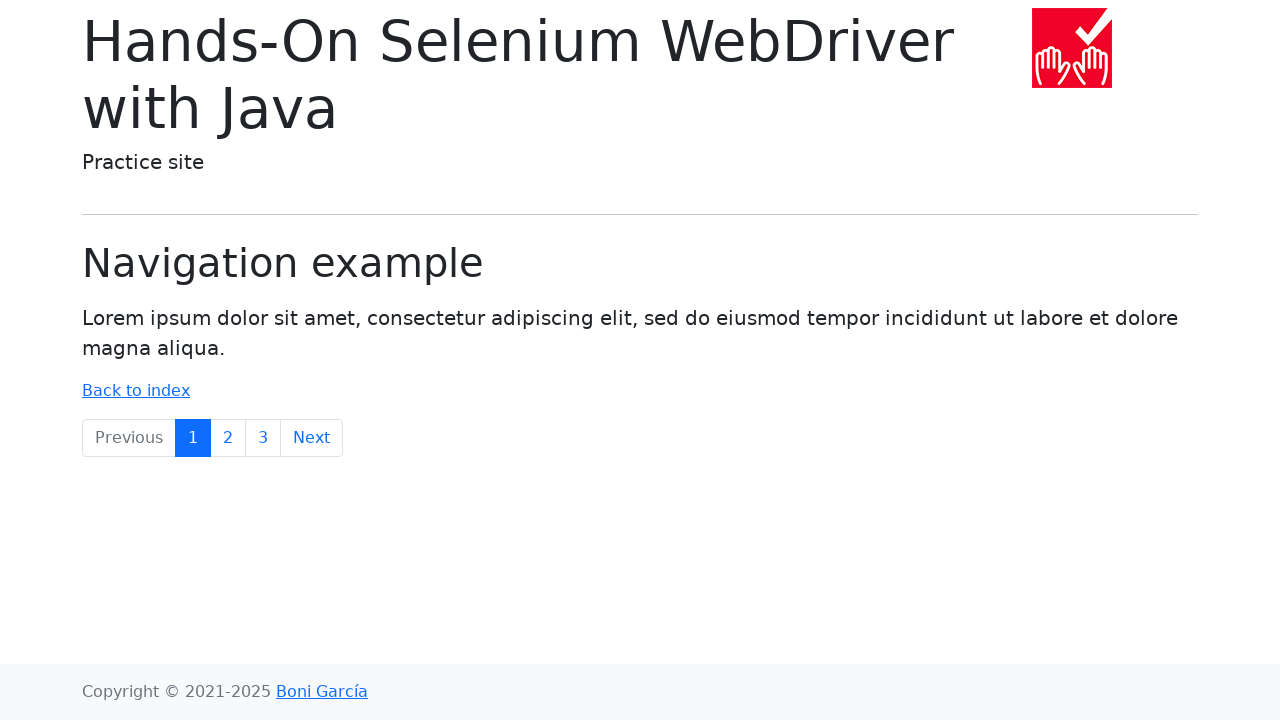

Verified current URL is navigation1.html (page 1) - navigation test complete
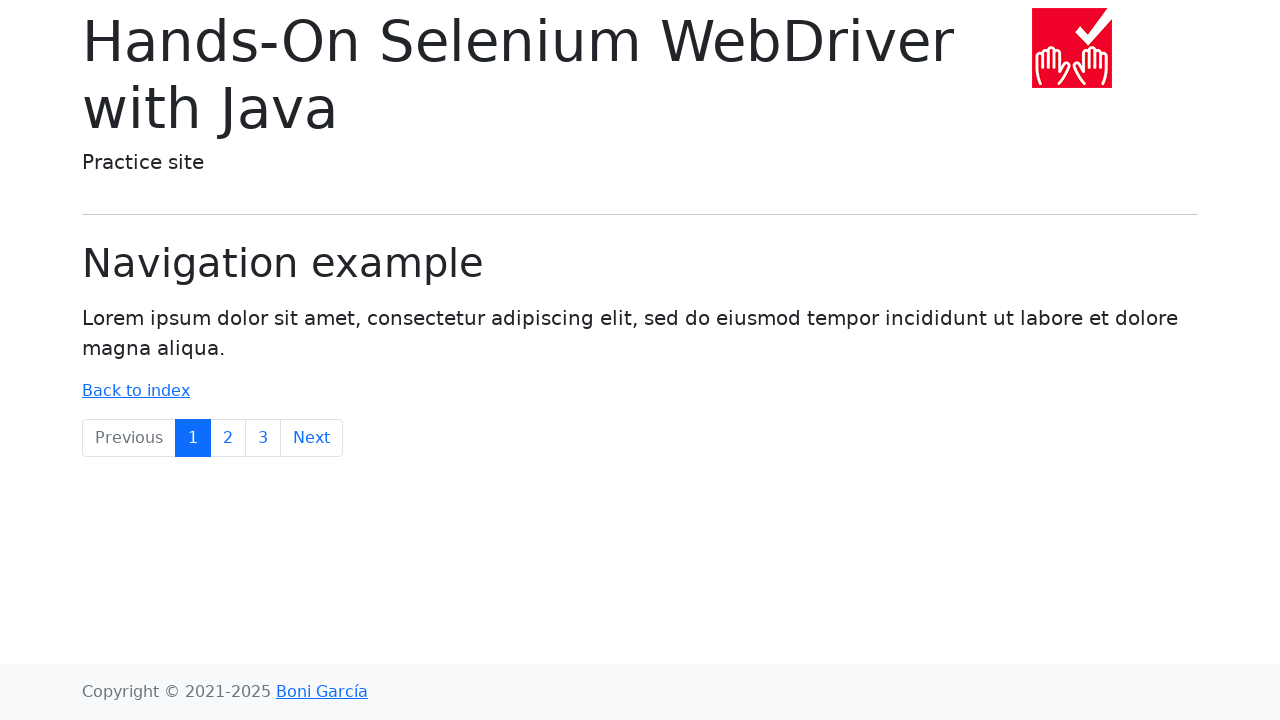

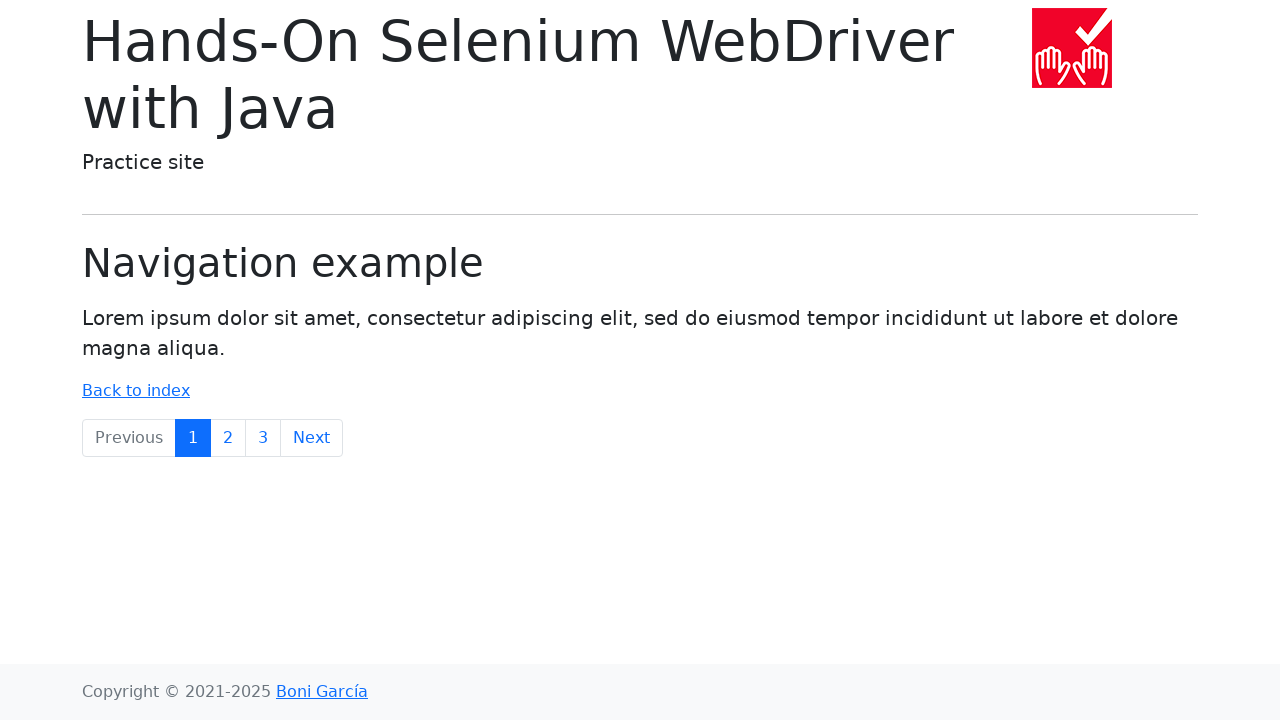